Tests clearing the complete state of all items by checking and unchecking the toggle all checkbox

Starting URL: https://demo.playwright.dev/todomvc

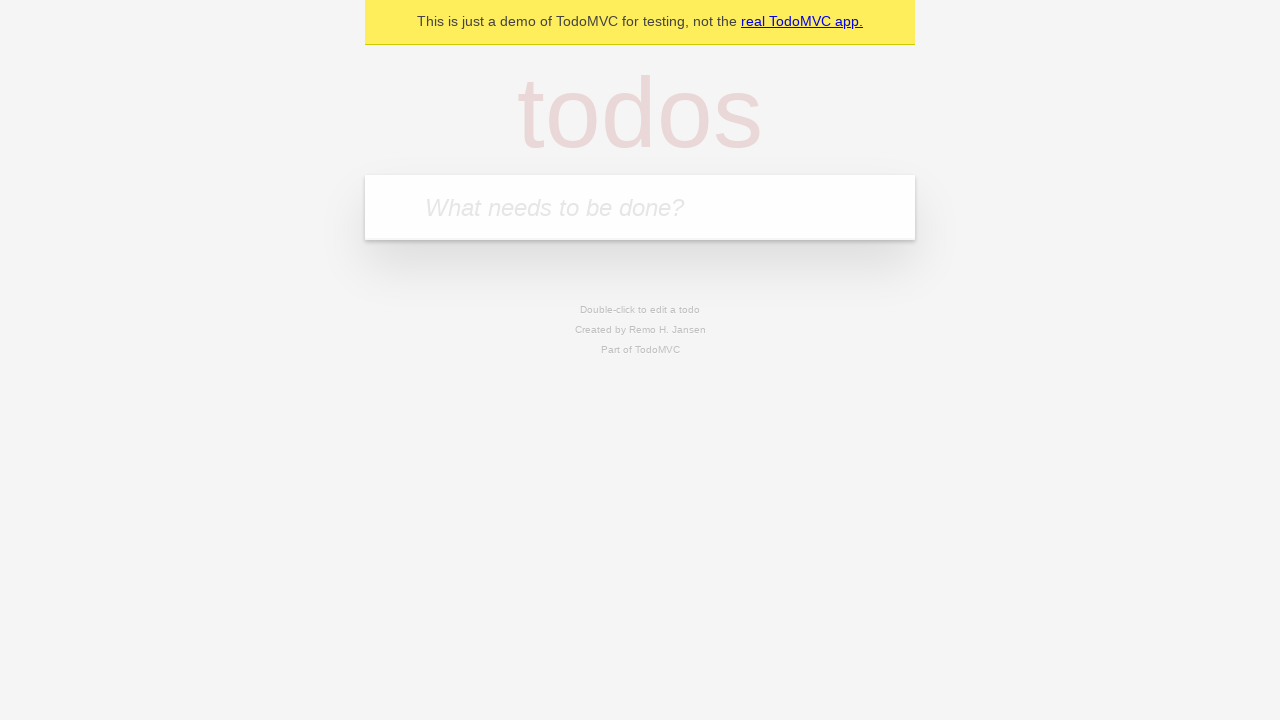

Filled todo input with 'buy some cheese' on internal:attr=[placeholder="What needs to be done?"i]
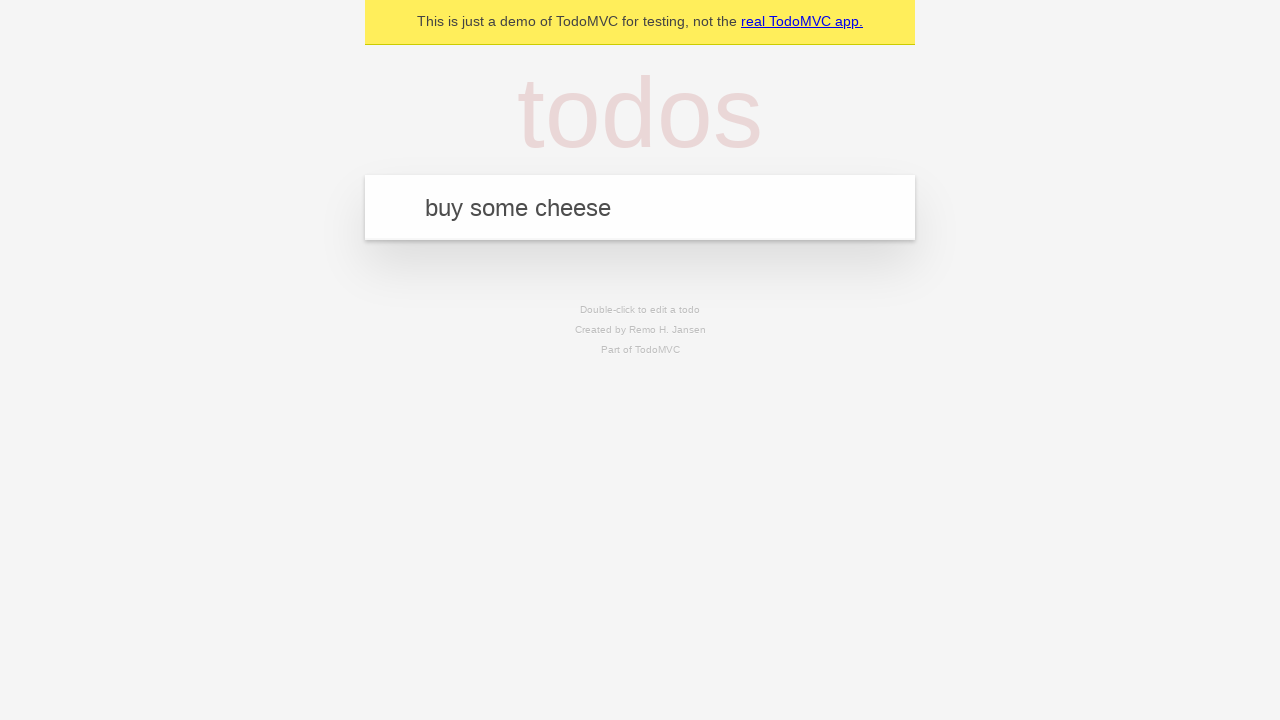

Pressed Enter to add first todo on internal:attr=[placeholder="What needs to be done?"i]
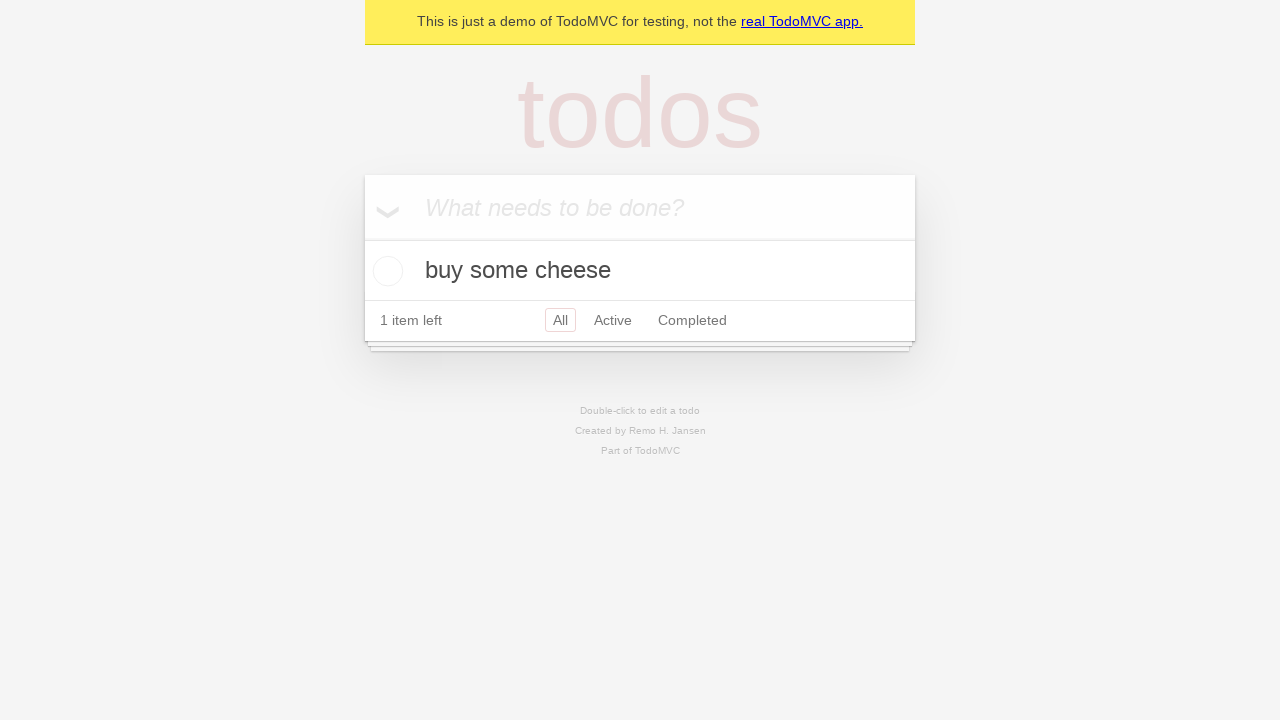

Filled todo input with 'feed the cat' on internal:attr=[placeholder="What needs to be done?"i]
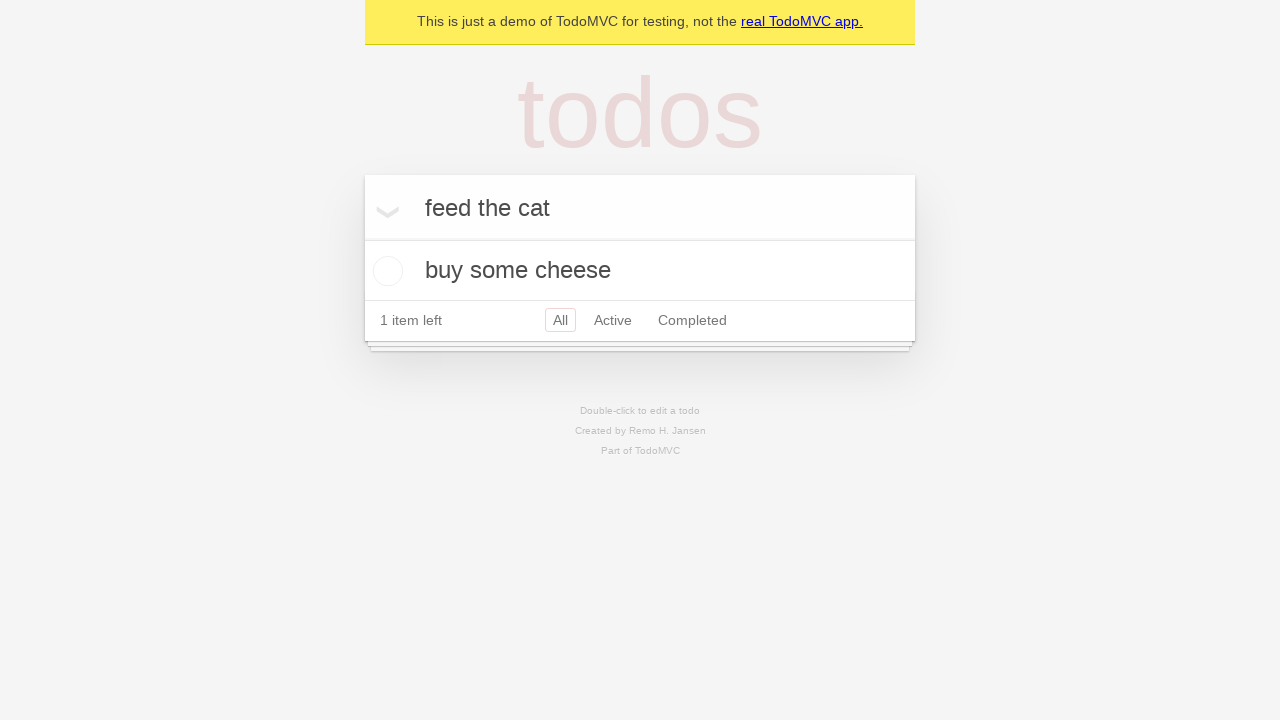

Pressed Enter to add second todo on internal:attr=[placeholder="What needs to be done?"i]
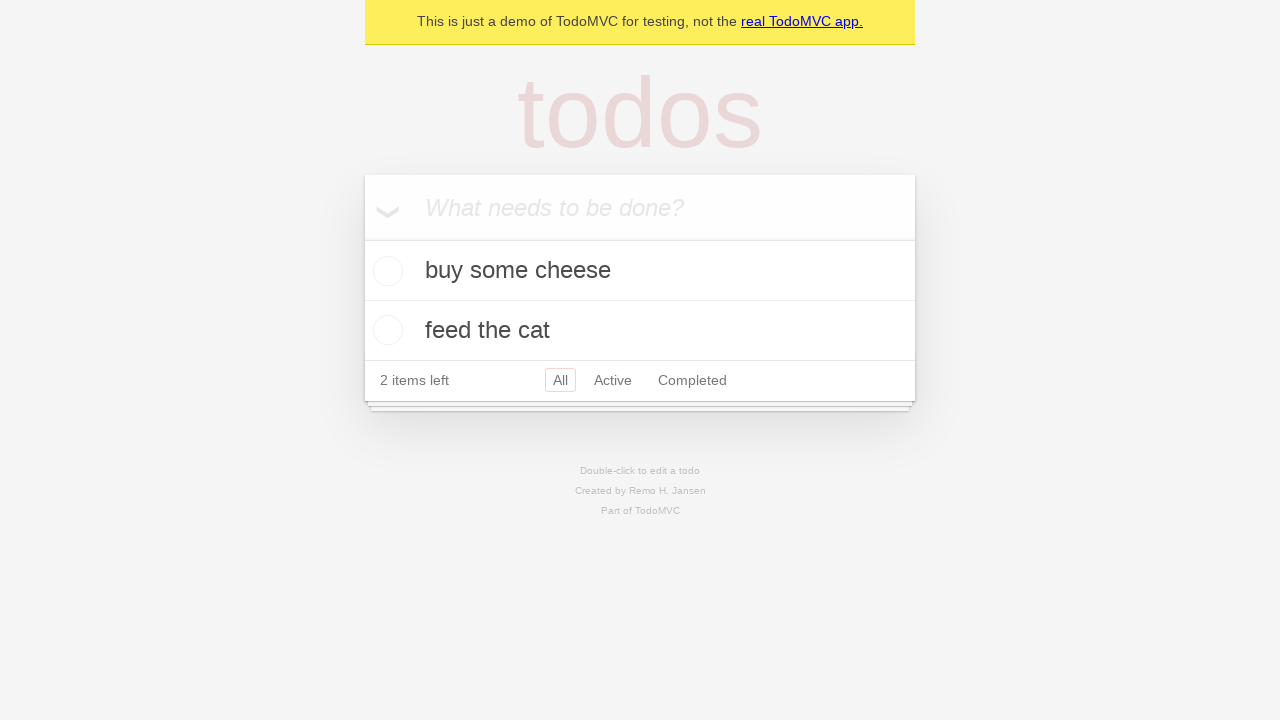

Filled todo input with 'book a doctors appointment' on internal:attr=[placeholder="What needs to be done?"i]
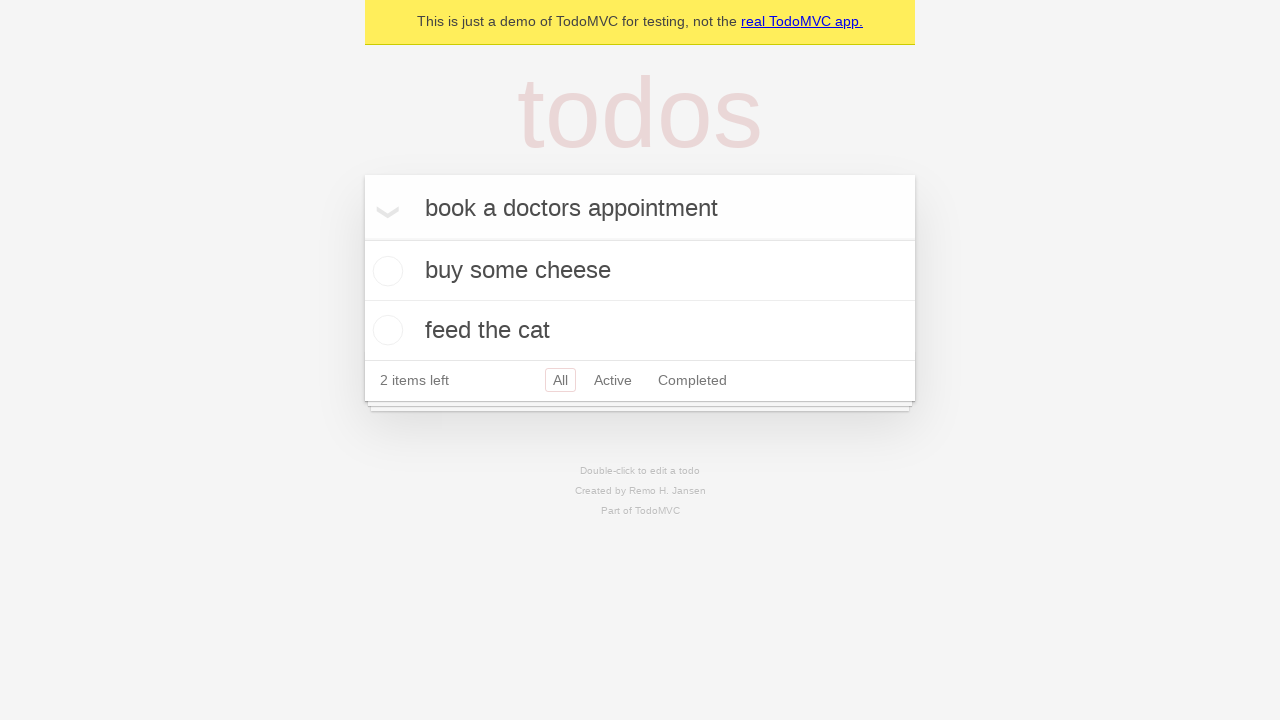

Pressed Enter to add third todo on internal:attr=[placeholder="What needs to be done?"i]
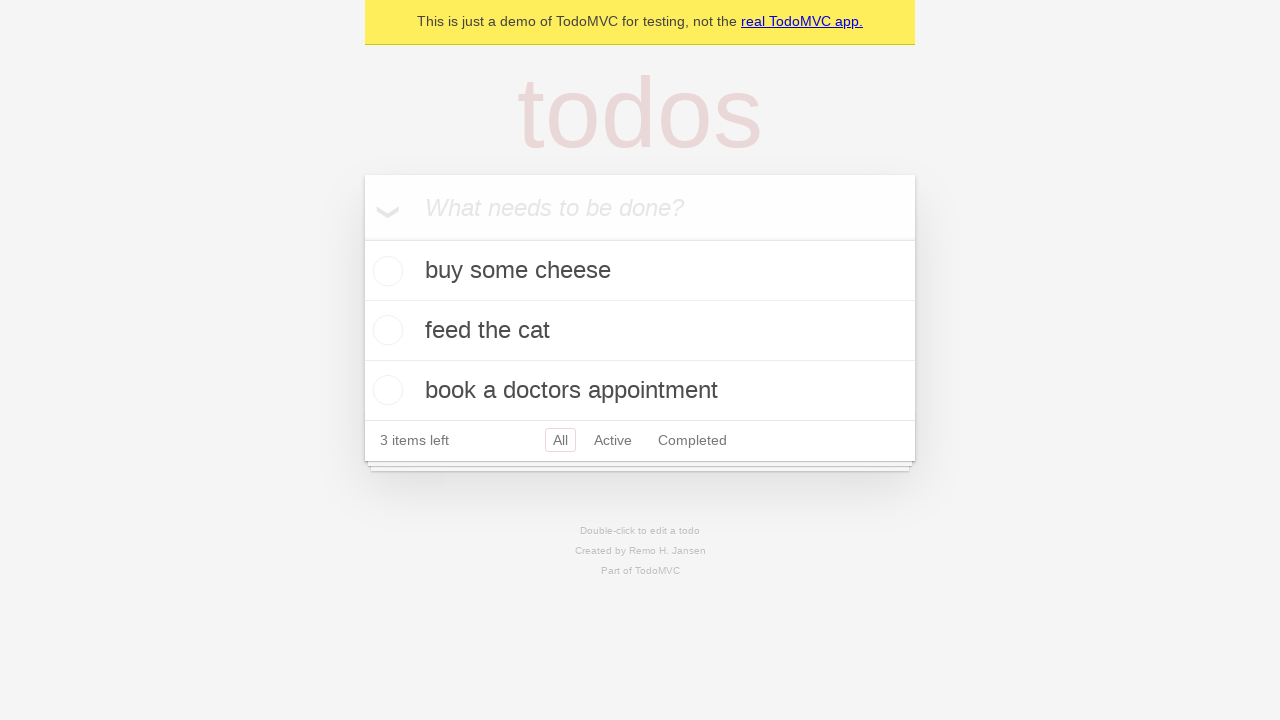

Clicked toggle all checkbox to mark all todos as complete at (362, 238) on internal:label="Mark all as complete"i
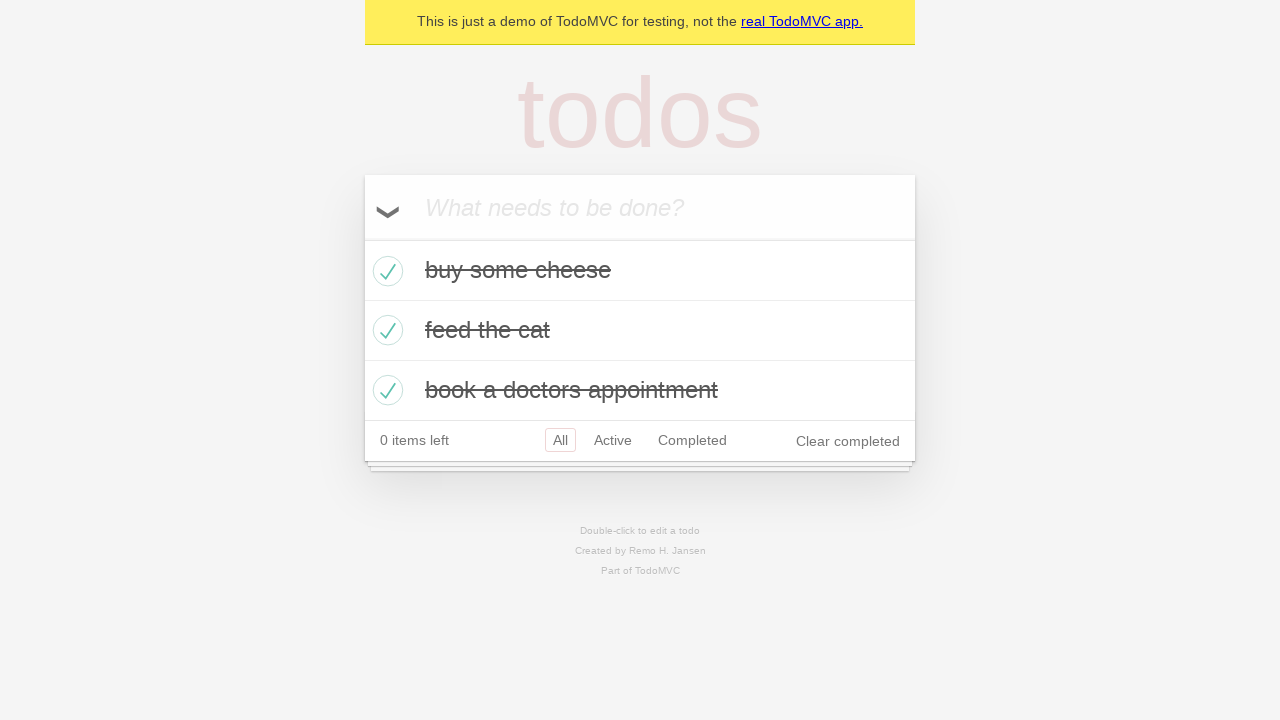

Clicked toggle all checkbox to uncheck all todos at (362, 238) on internal:label="Mark all as complete"i
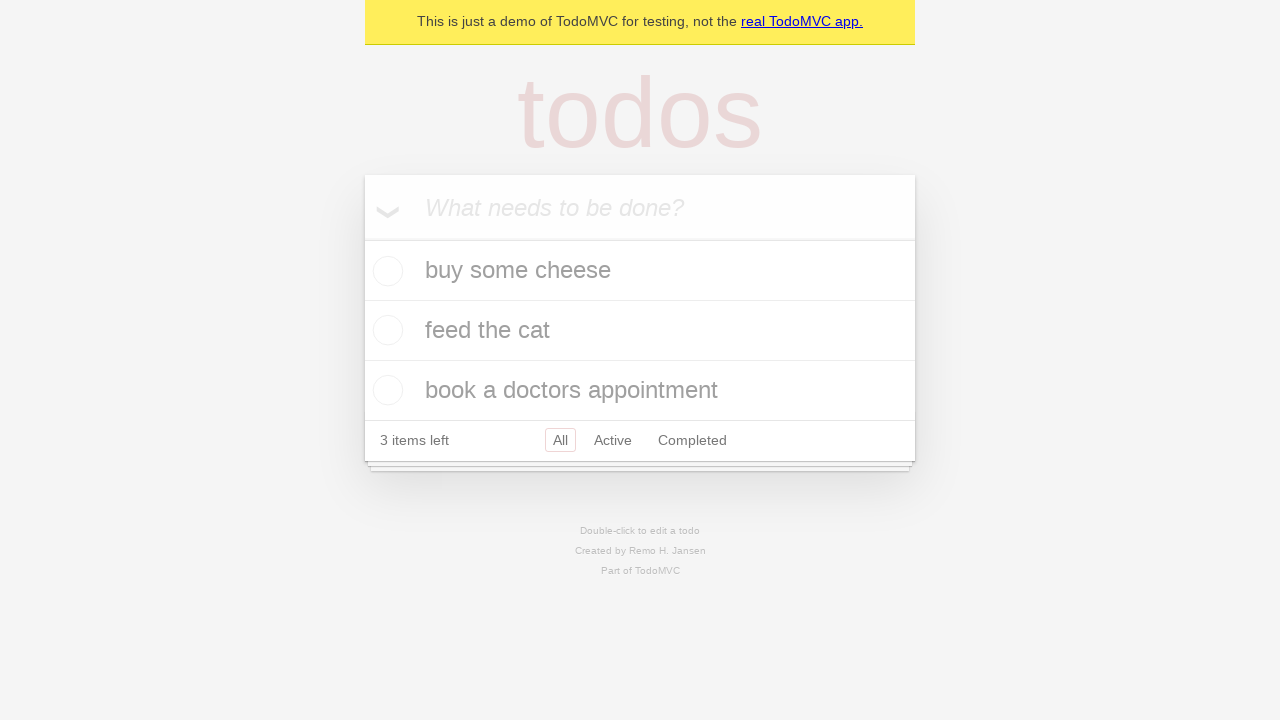

Waited for todo items to be visible in uncompleted state
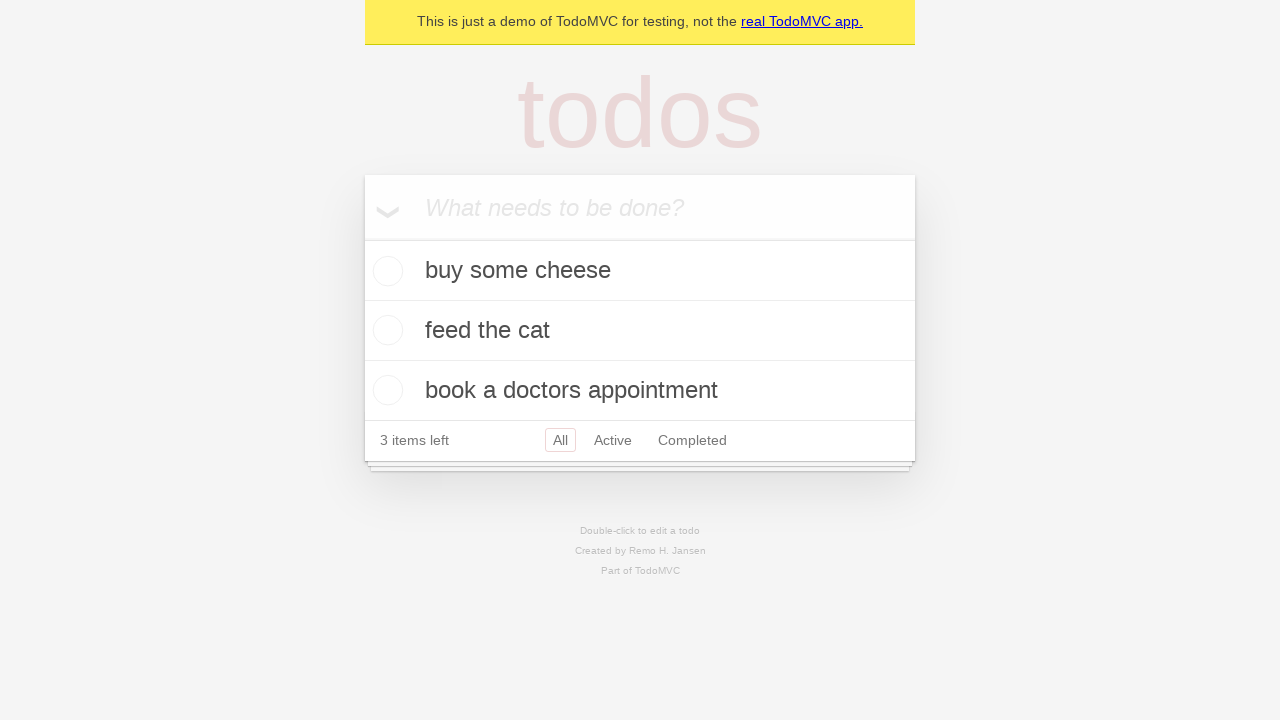

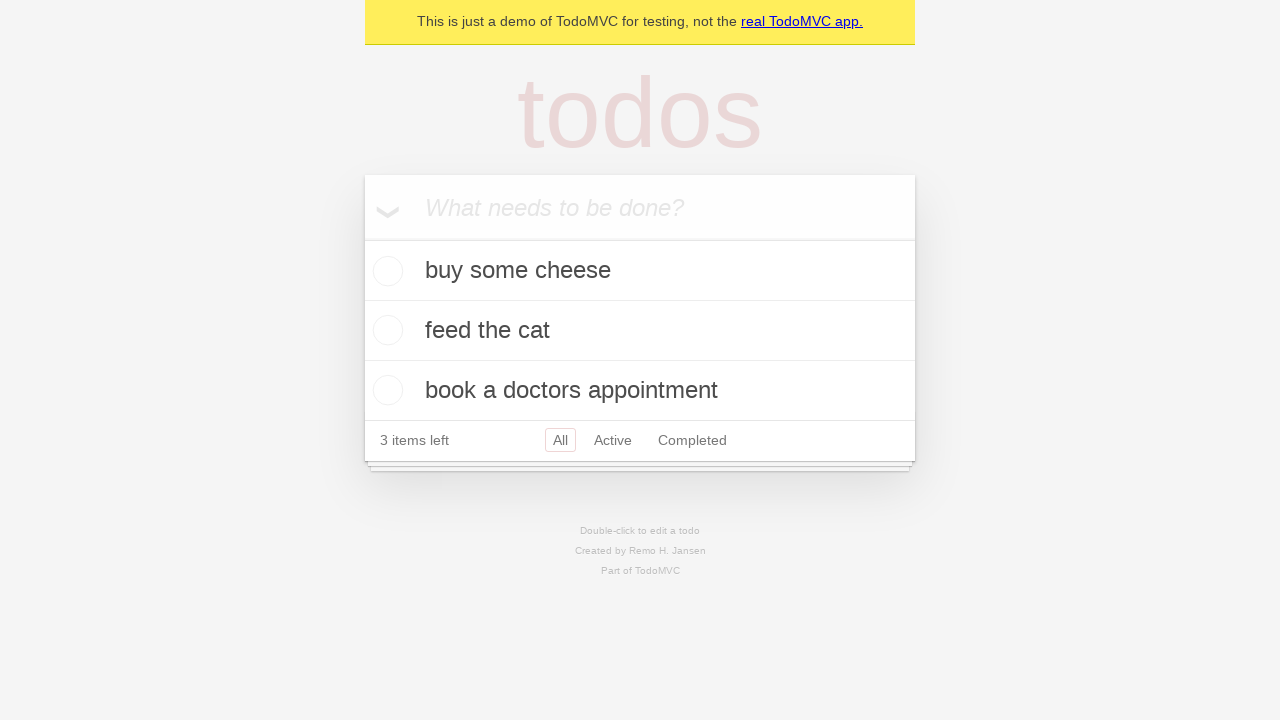